Tests a TodoMVC app by adding multiple todo items, checking one as completed, and clearing completed items

Starting URL: https://demo.playwright.dev/todomvc/

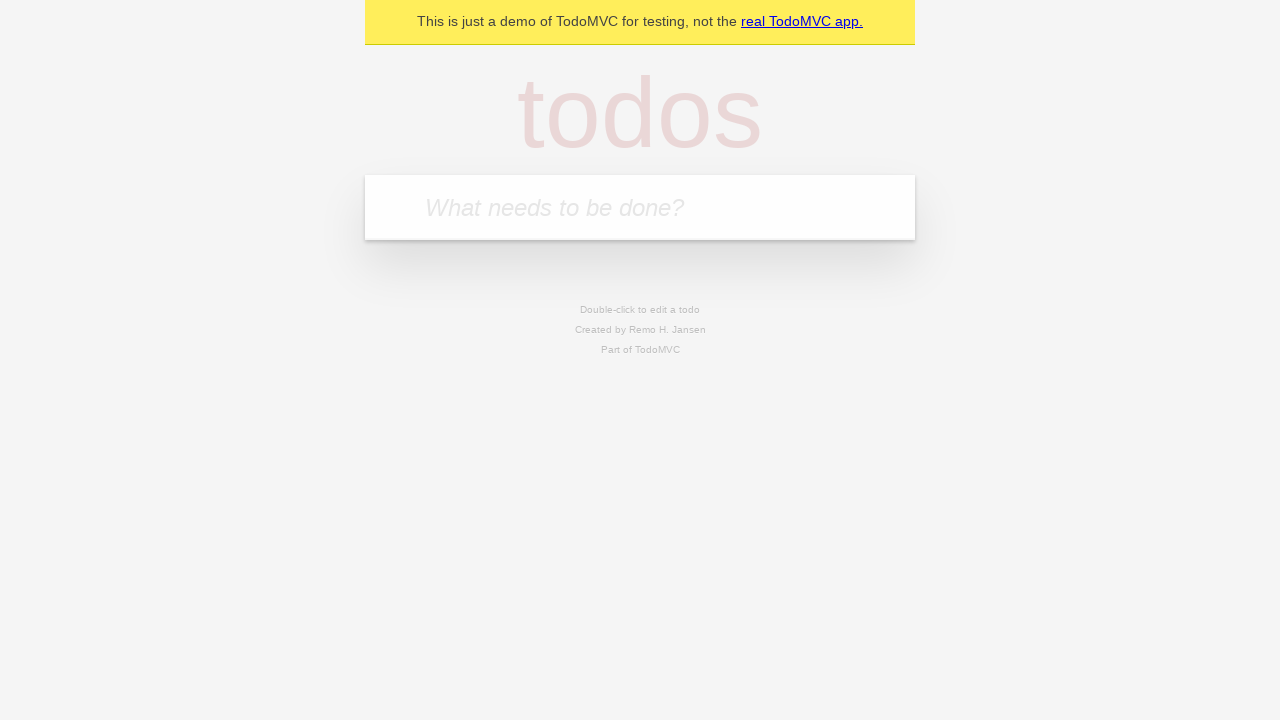

Clicked on the todo input field at (640, 207) on internal:attr=[placeholder="What needs to be done?"i]
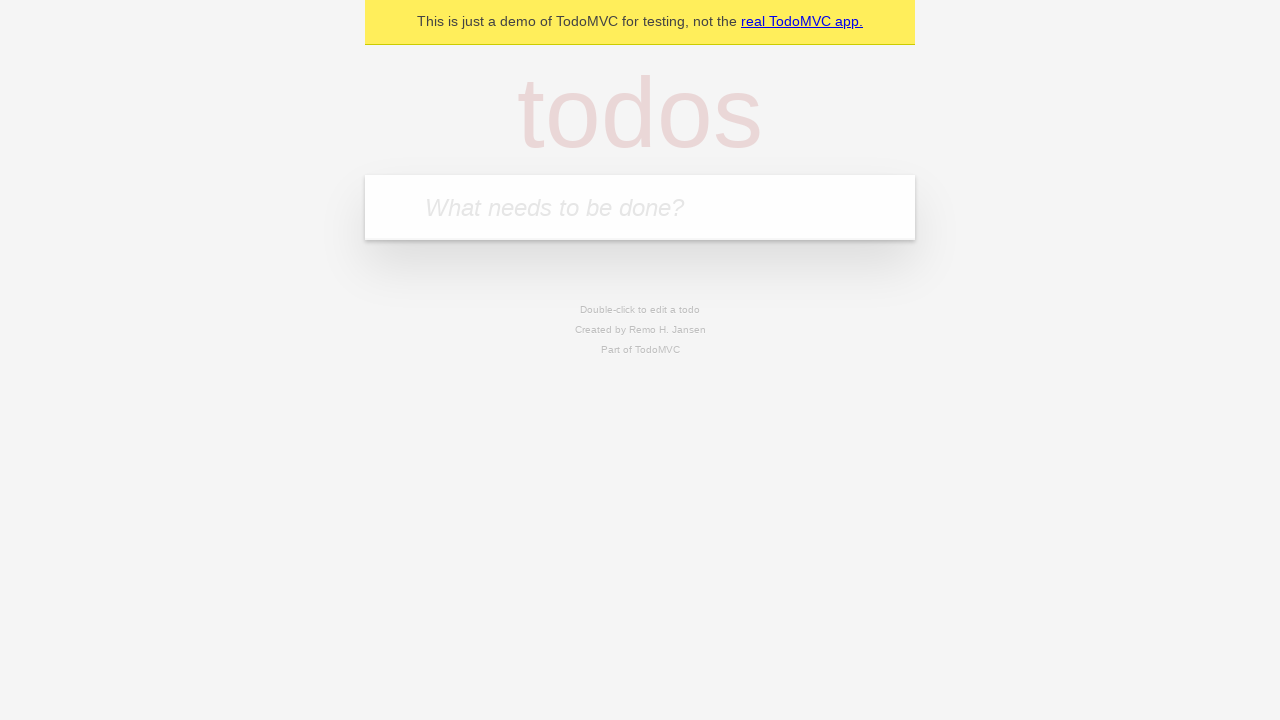

Filled input field with 'hello' on internal:attr=[placeholder="What needs to be done?"i]
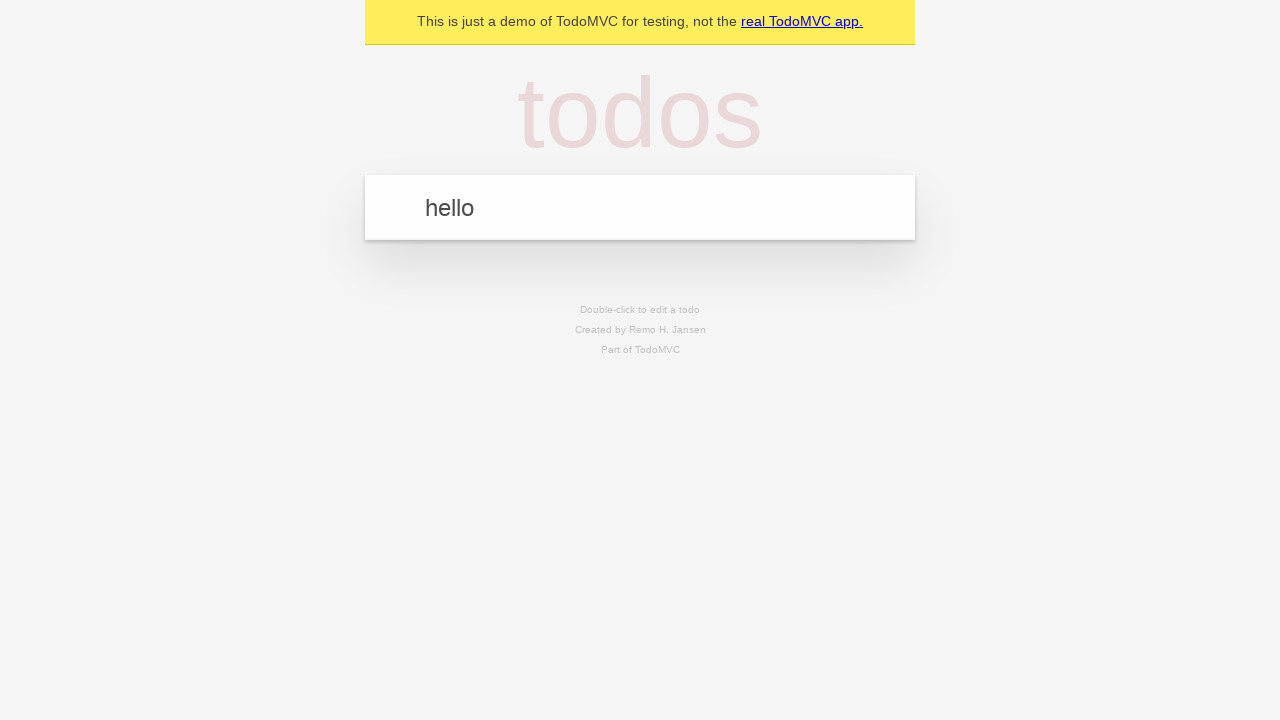

Pressed Enter to add 'hello' todo item on internal:attr=[placeholder="What needs to be done?"i]
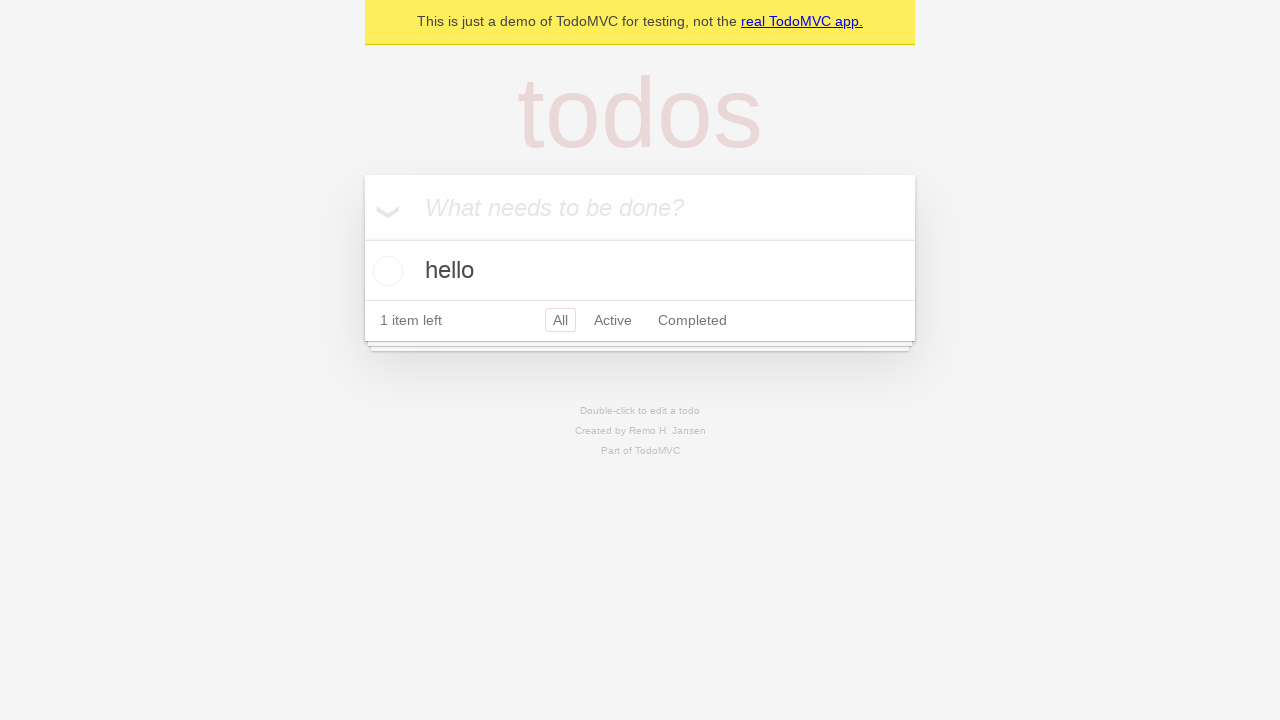

Filled input field with 'world' on internal:attr=[placeholder="What needs to be done?"i]
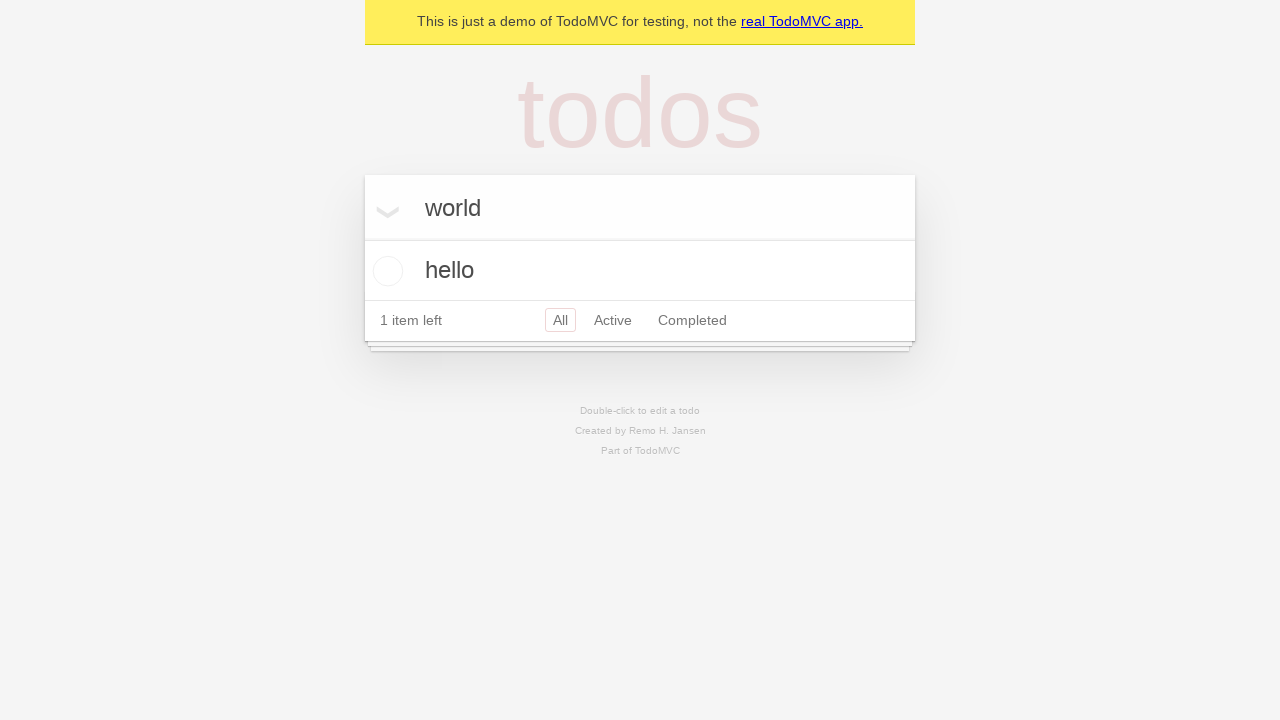

Pressed Enter to add 'world' todo item on internal:attr=[placeholder="What needs to be done?"i]
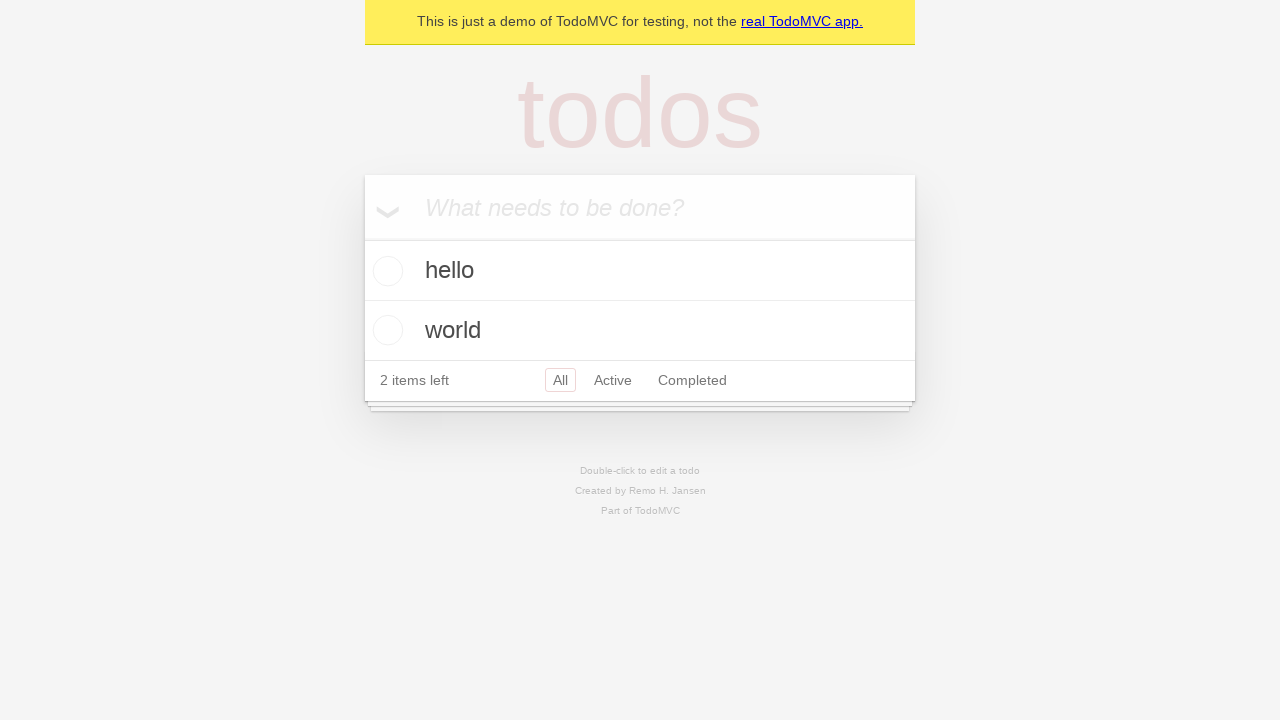

Filled input field with 'yes' on internal:attr=[placeholder="What needs to be done?"i]
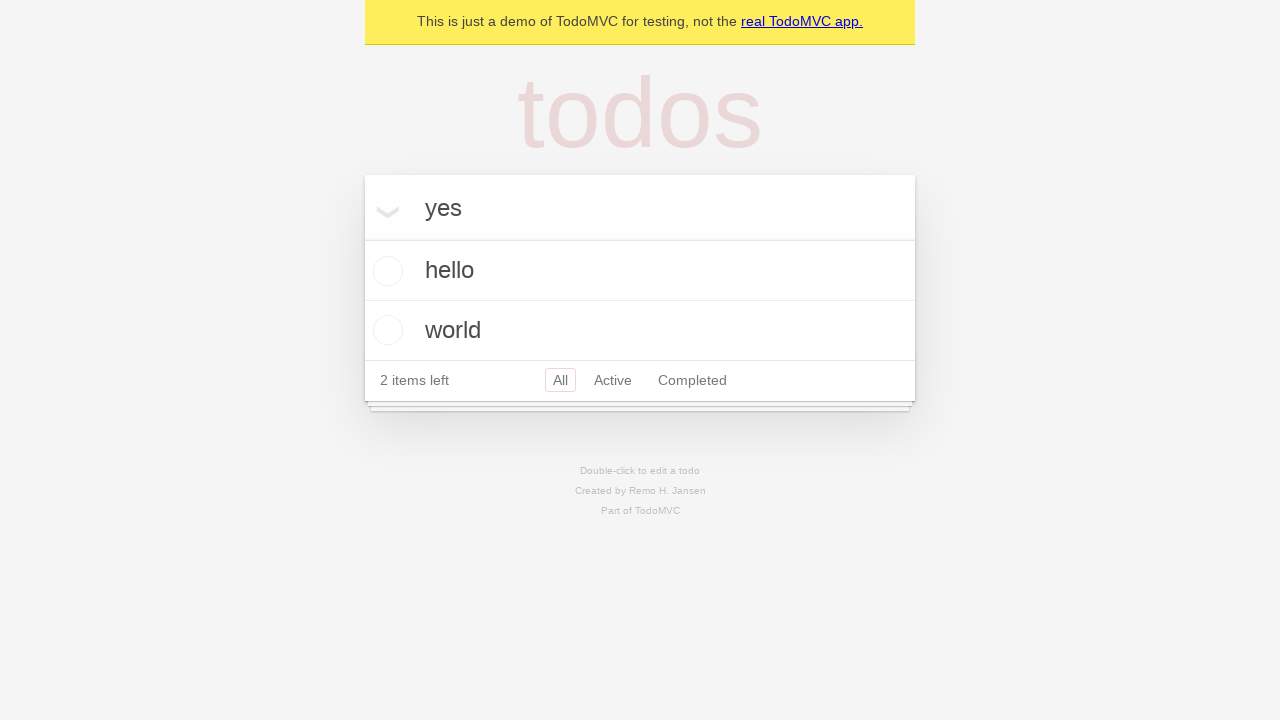

Pressed Enter to add 'yes' todo item on internal:attr=[placeholder="What needs to be done?"i]
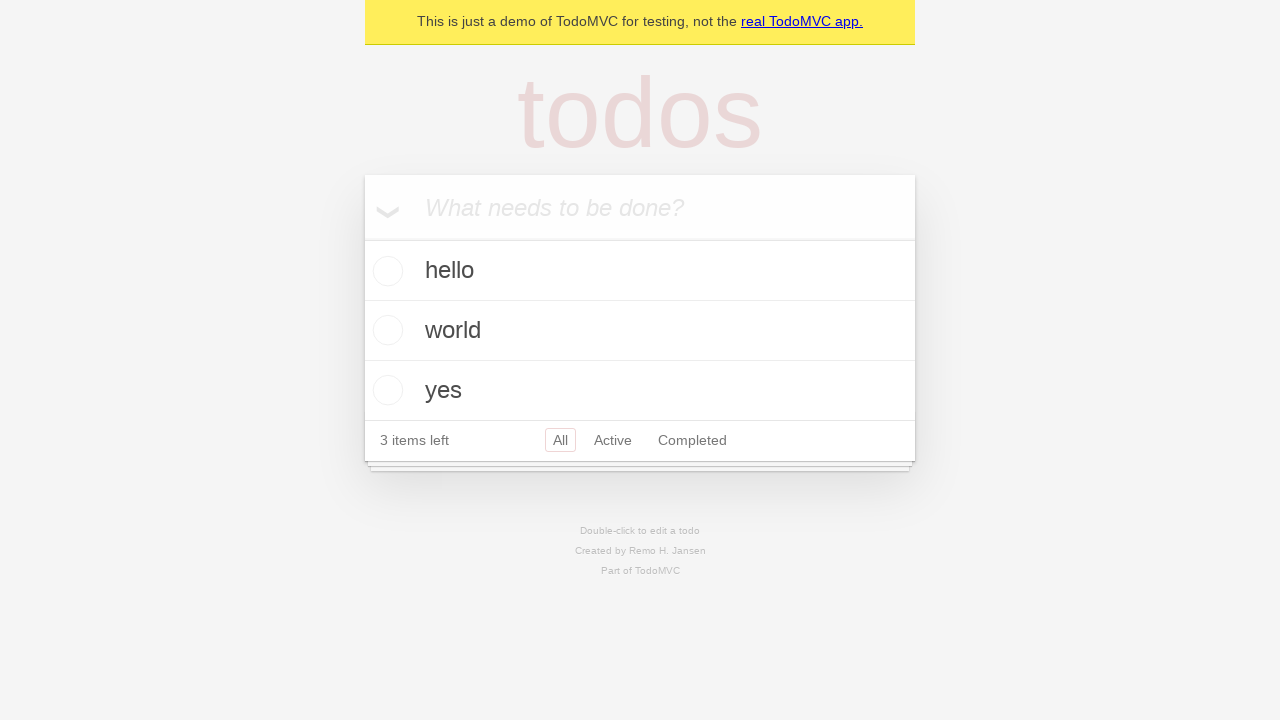

Filled input field with 'no' on internal:attr=[placeholder="What needs to be done?"i]
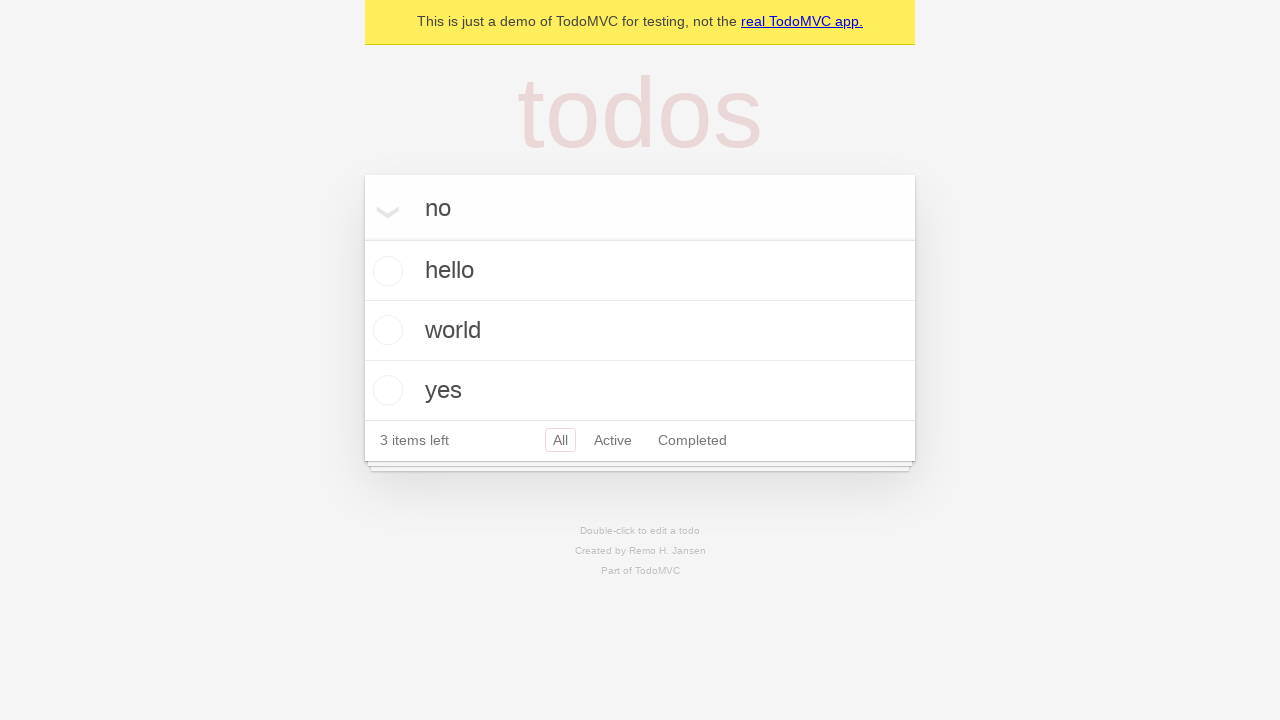

Pressed Enter to add 'no' todo item on internal:attr=[placeholder="What needs to be done?"i]
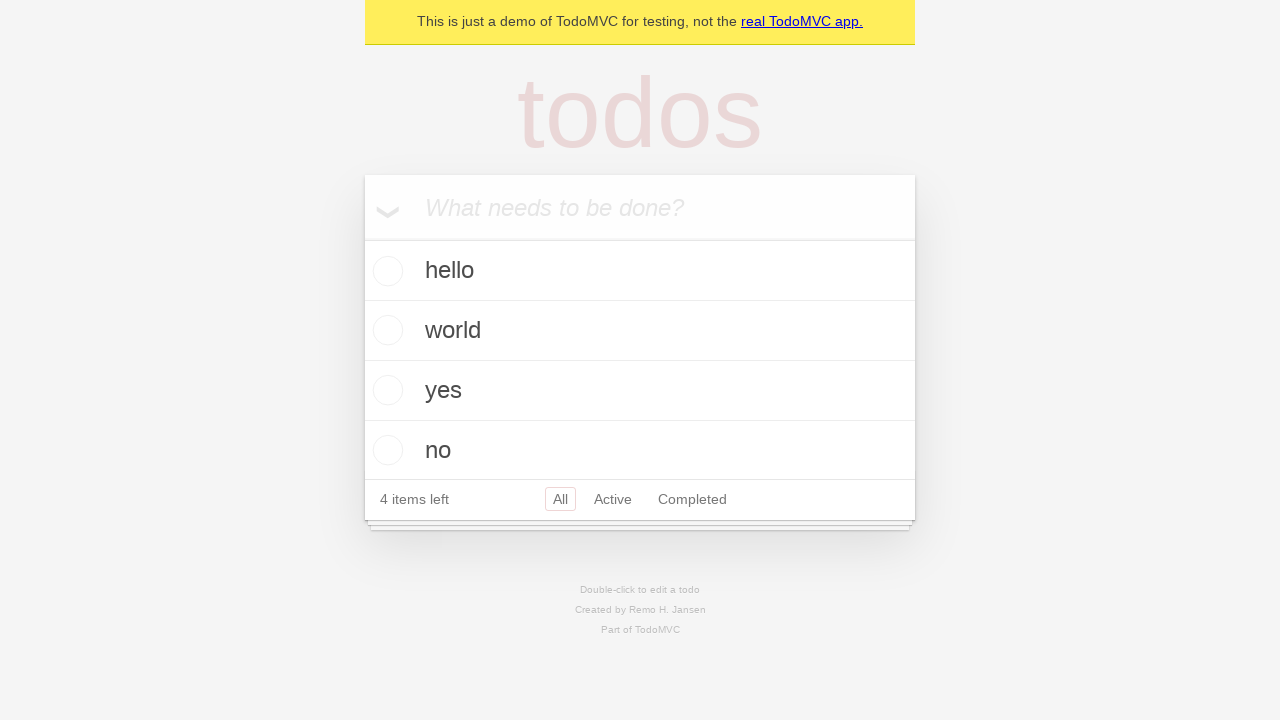

Checked the 'world' todo item as completed at (385, 330) on internal:role=listitem >> internal:has-text="world"i >> internal:role=checkbox[n
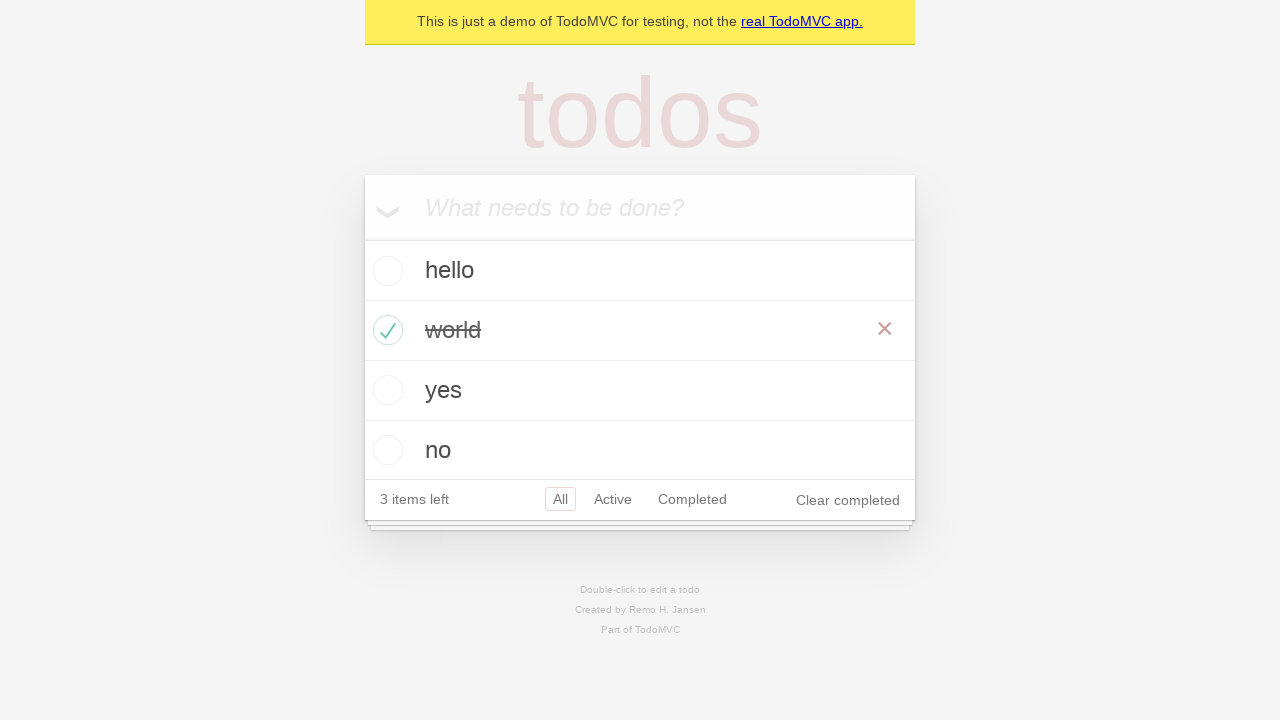

Clicked 'Clear completed' button to remove completed items at (848, 500) on internal:role=button[name="Clear completed"i]
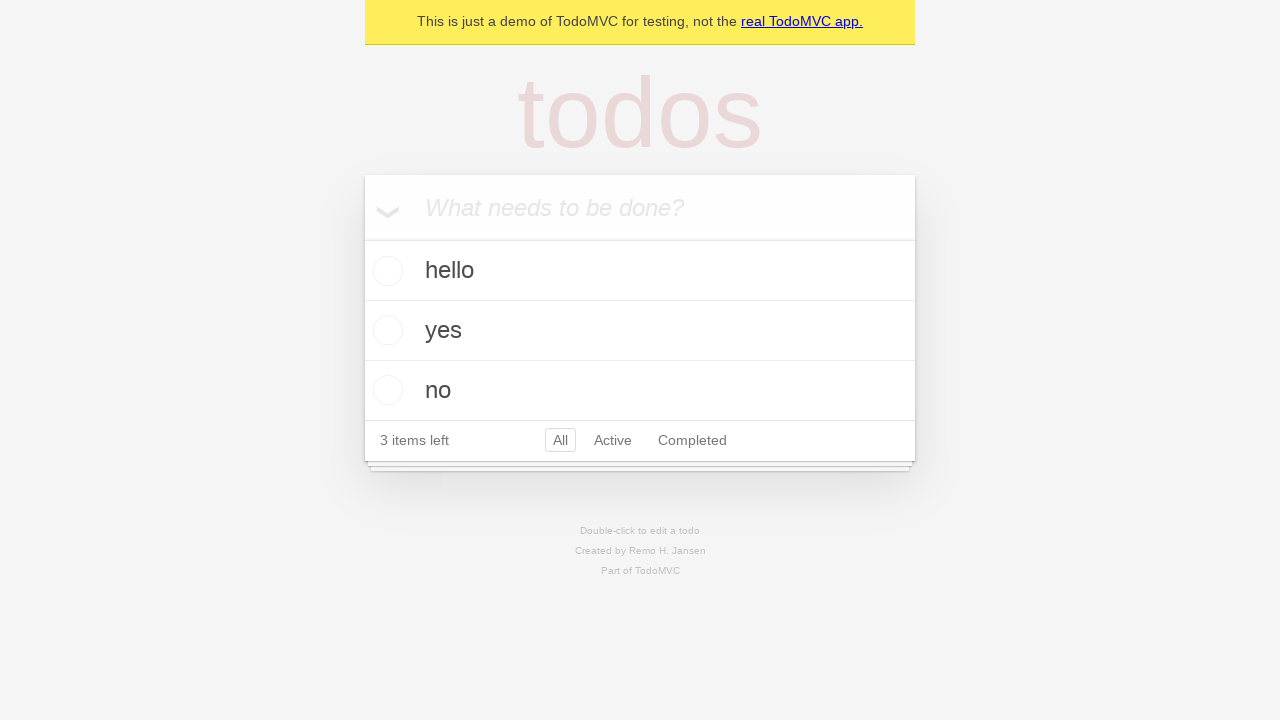

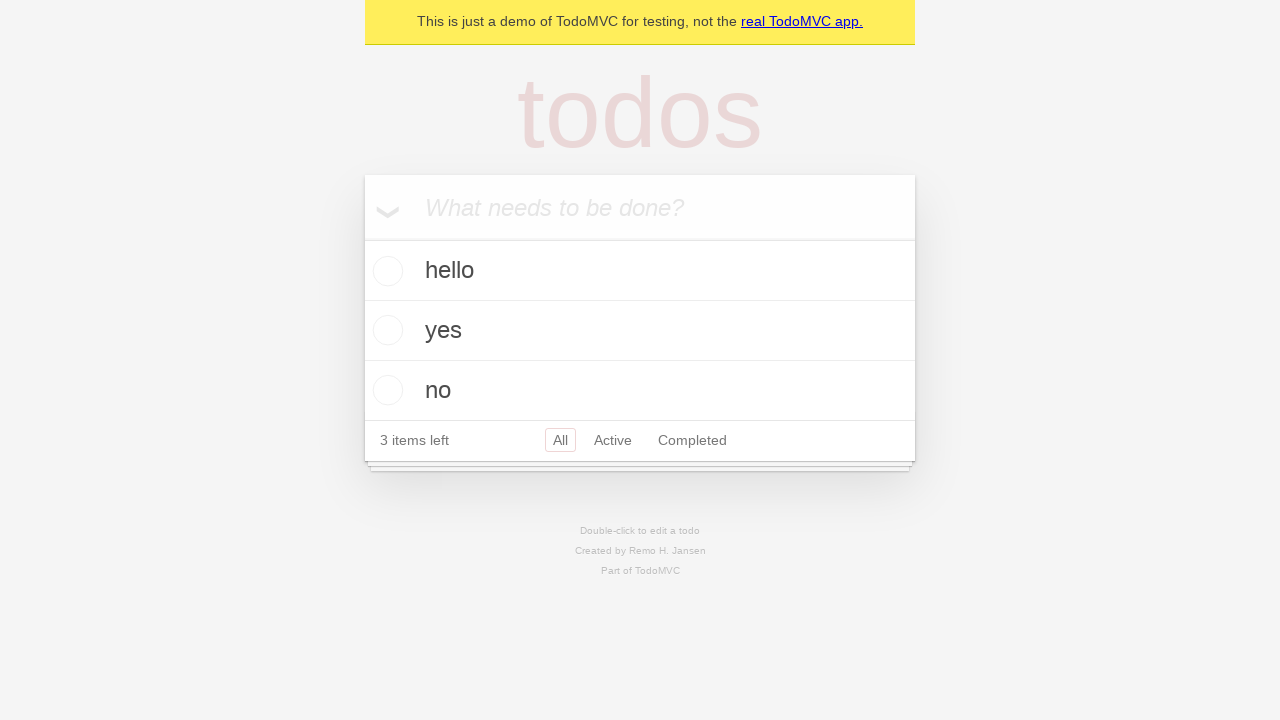